Tests a text box form by filling in full name, email, current address, and permanent address fields, then submitting the form.

Starting URL: https://demoqa.com/text-box

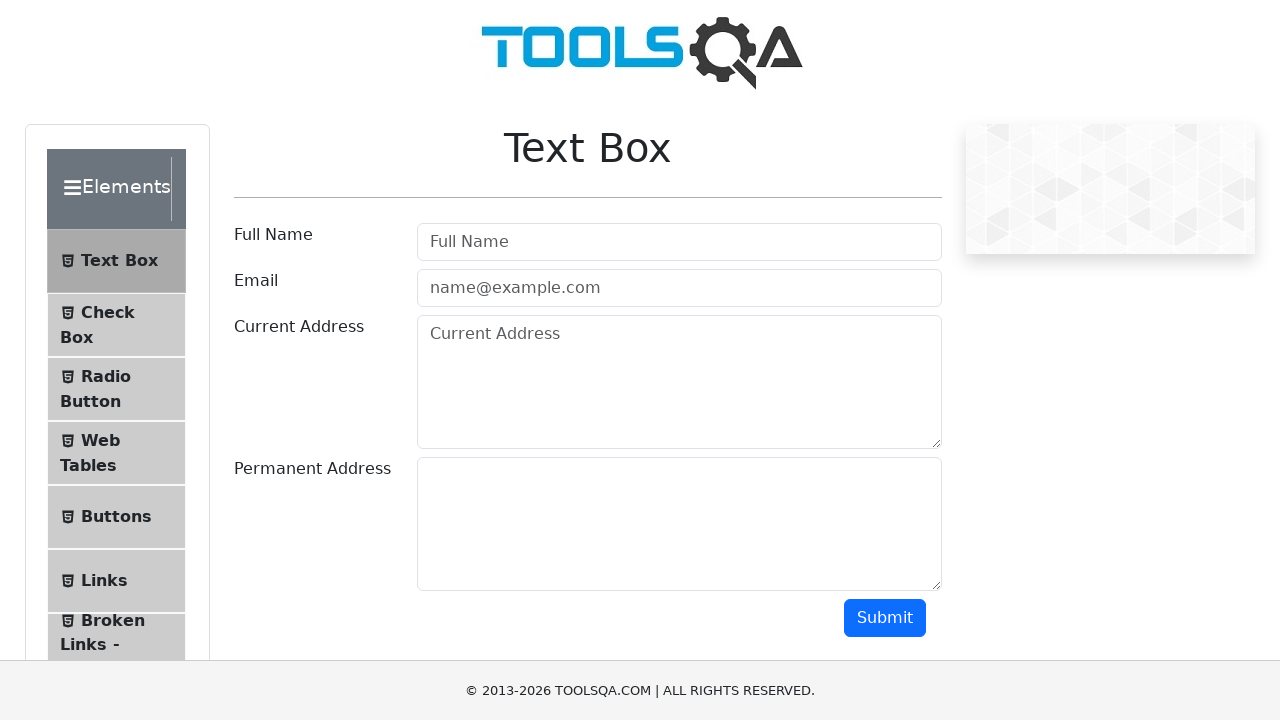

Filled full name field with 'Maria Rodriguez' on #userName
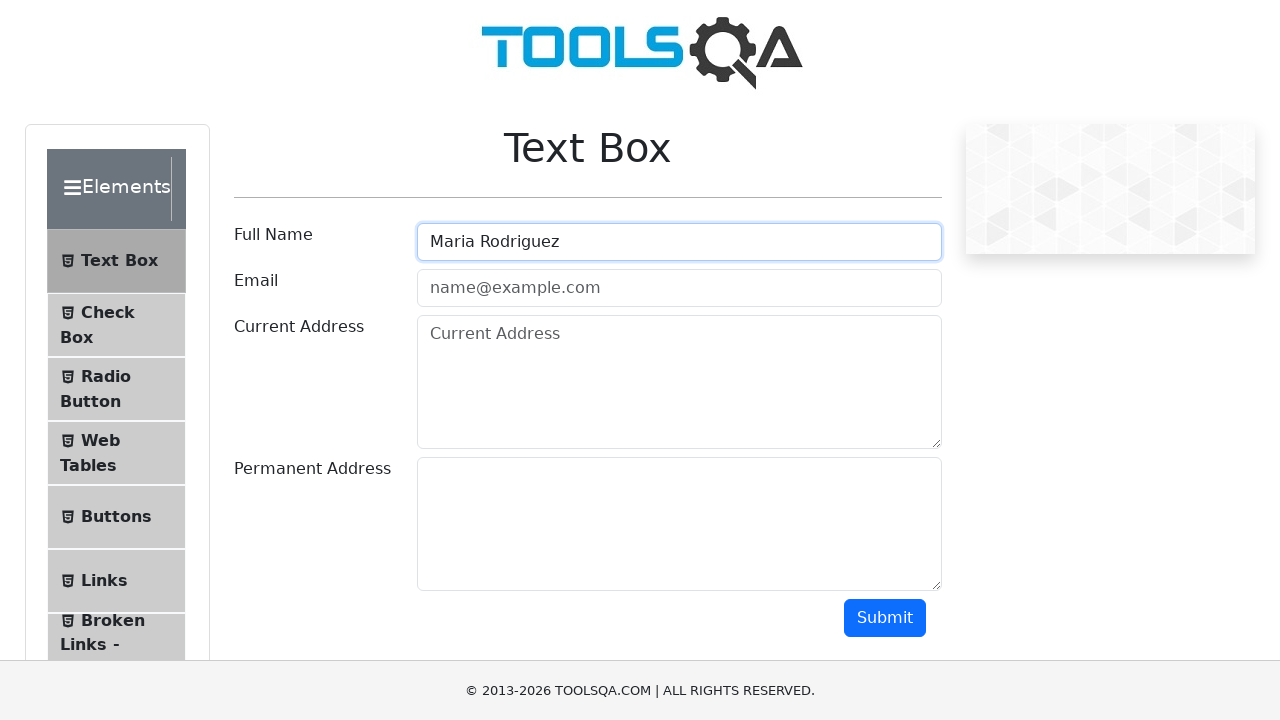

Filled email field with 'maria.rodriguez@example.com' on #userEmail
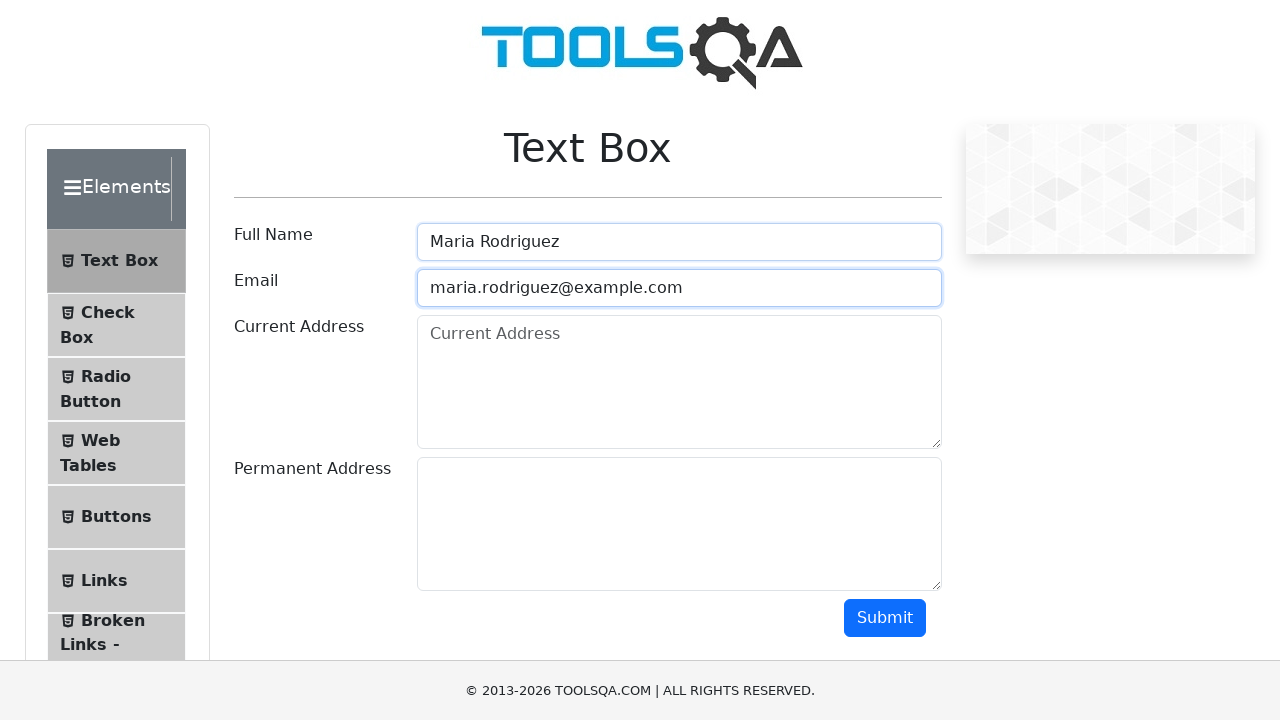

Filled current address field with '123 Oak Street, Apt 4B' on #currentAddress
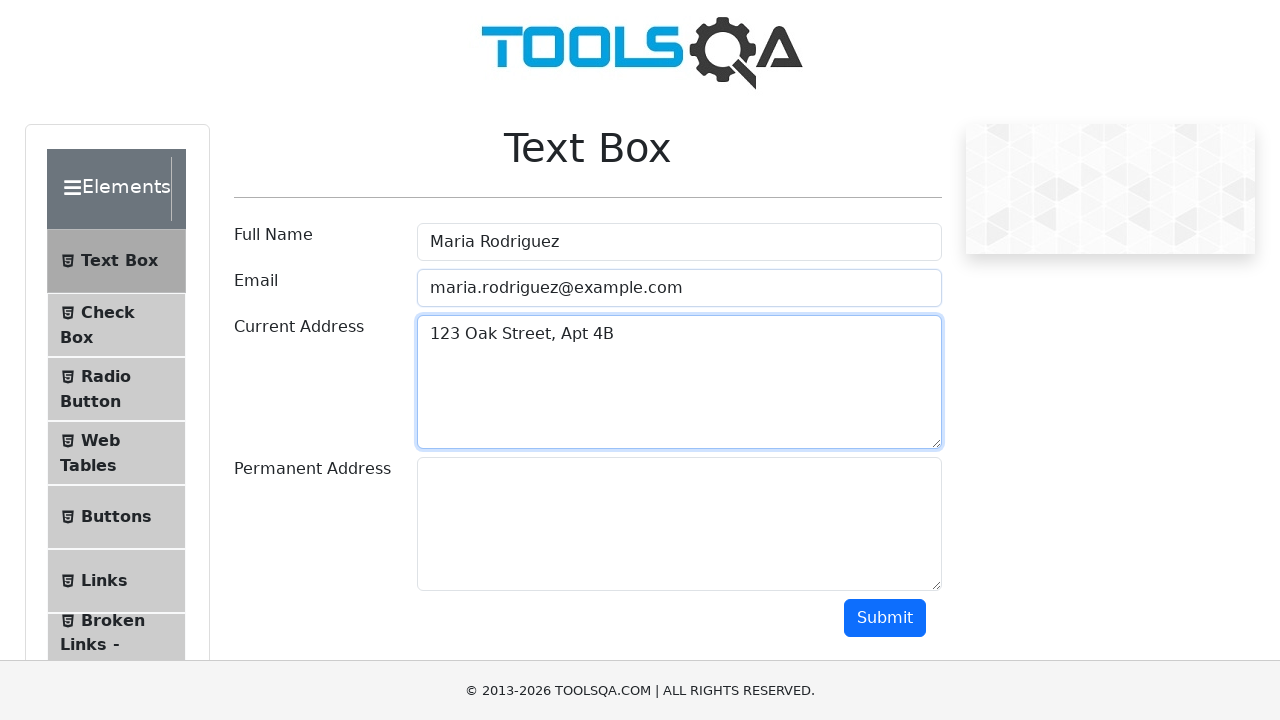

Filled permanent address field with '456 Pine Avenue, Suite 100' on #permanentAddress
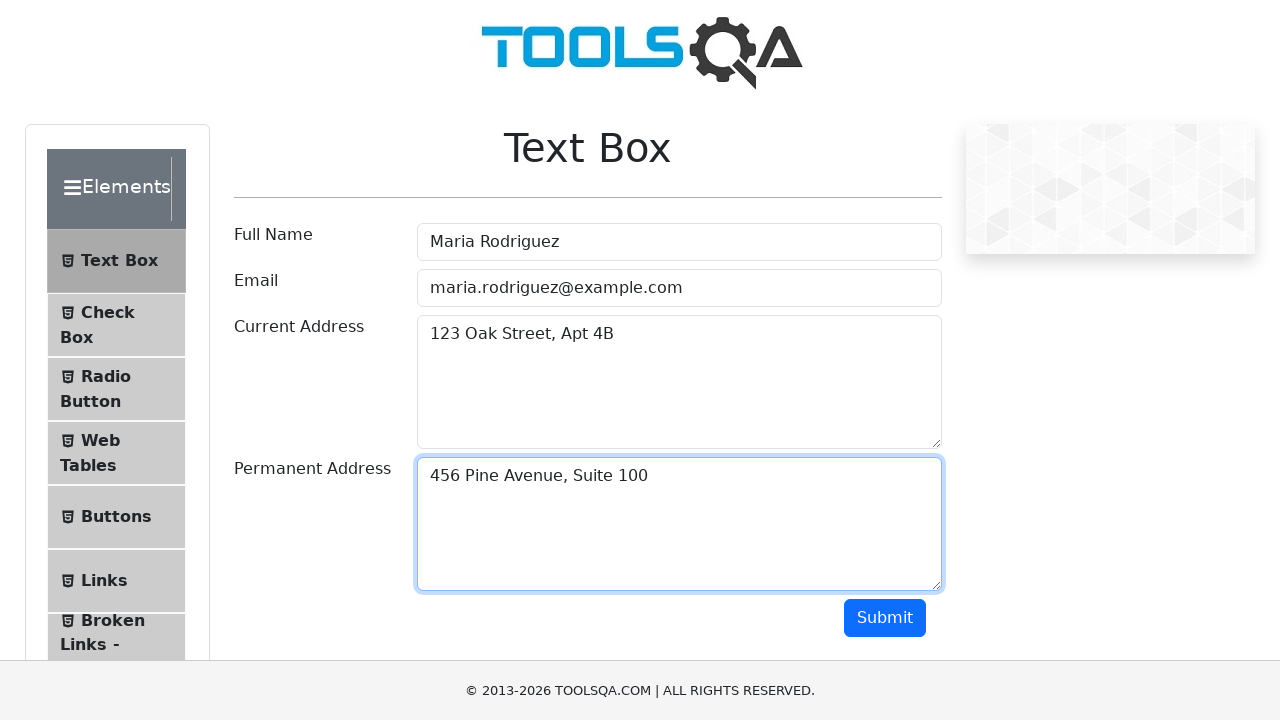

Clicked submit button to submit the form at (885, 618) on #submit
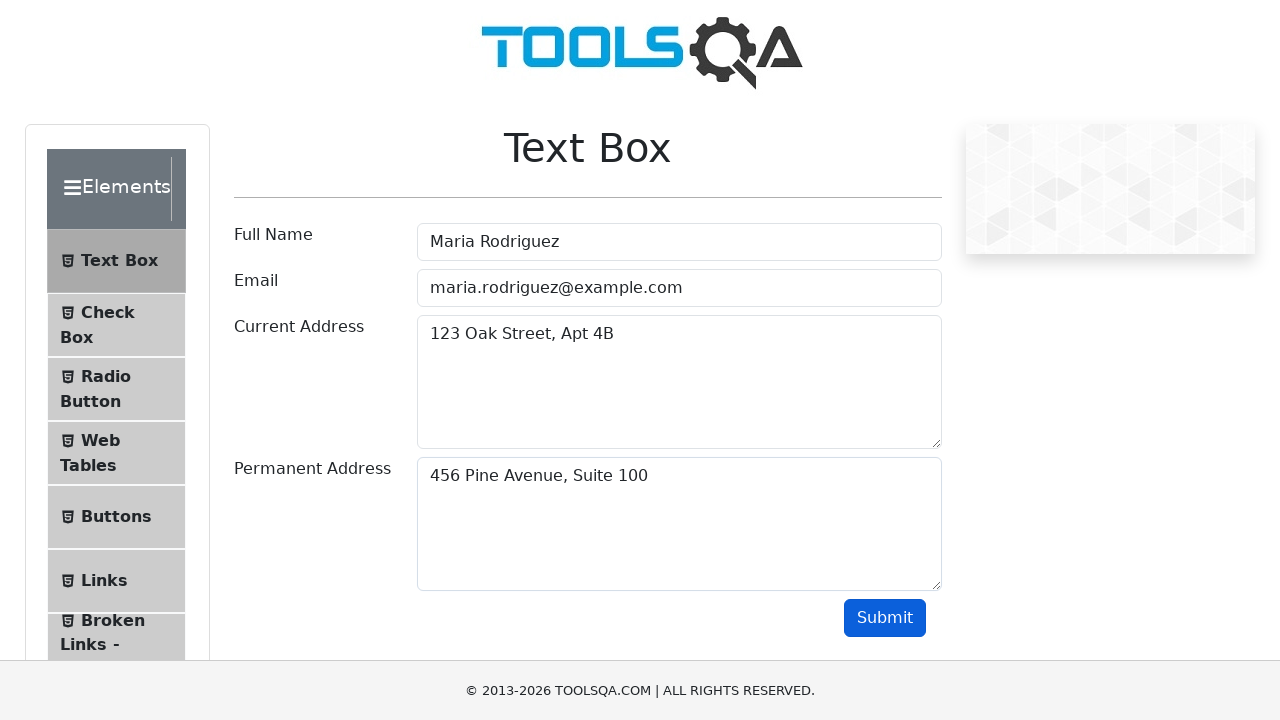

Form output appeared after submission
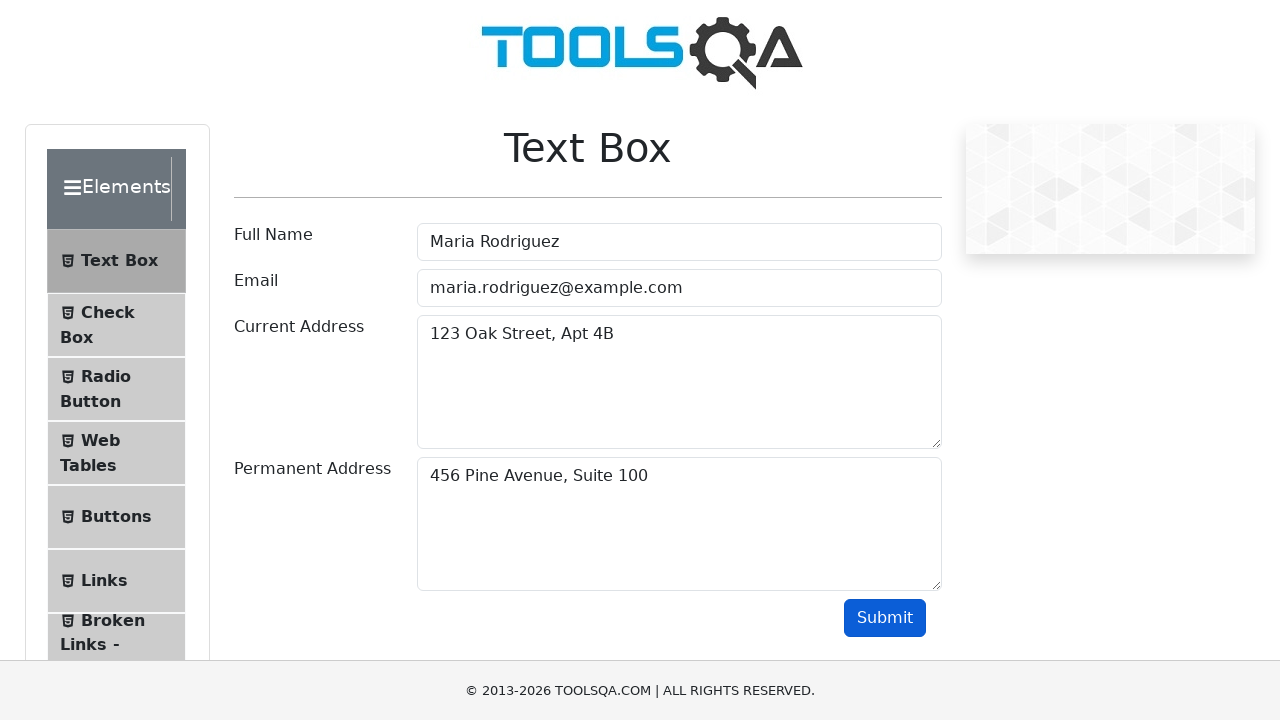

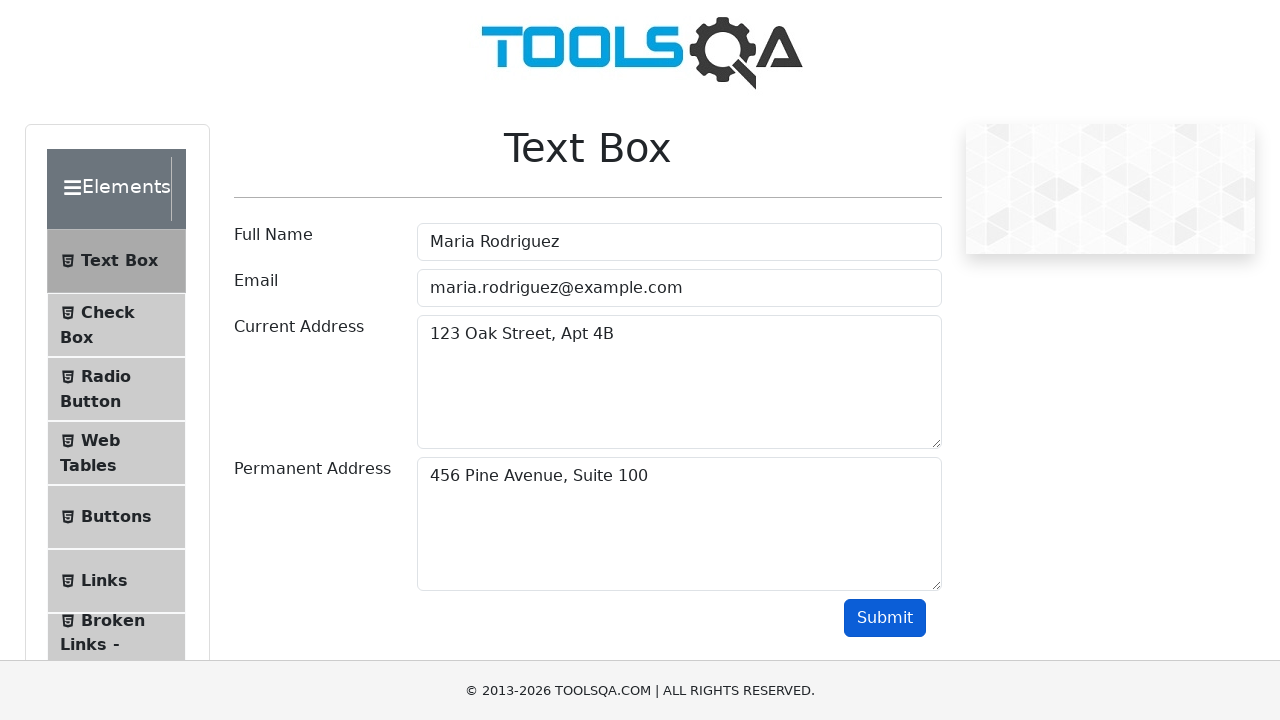